Tests an automation practice form by filling in personal details (first name, last name, gender, date of birth, mobile, email), agreeing to terms and conditions, and submitting the form.

Starting URL: https://app.cloudqa.io/home/AutomationPracticeForm

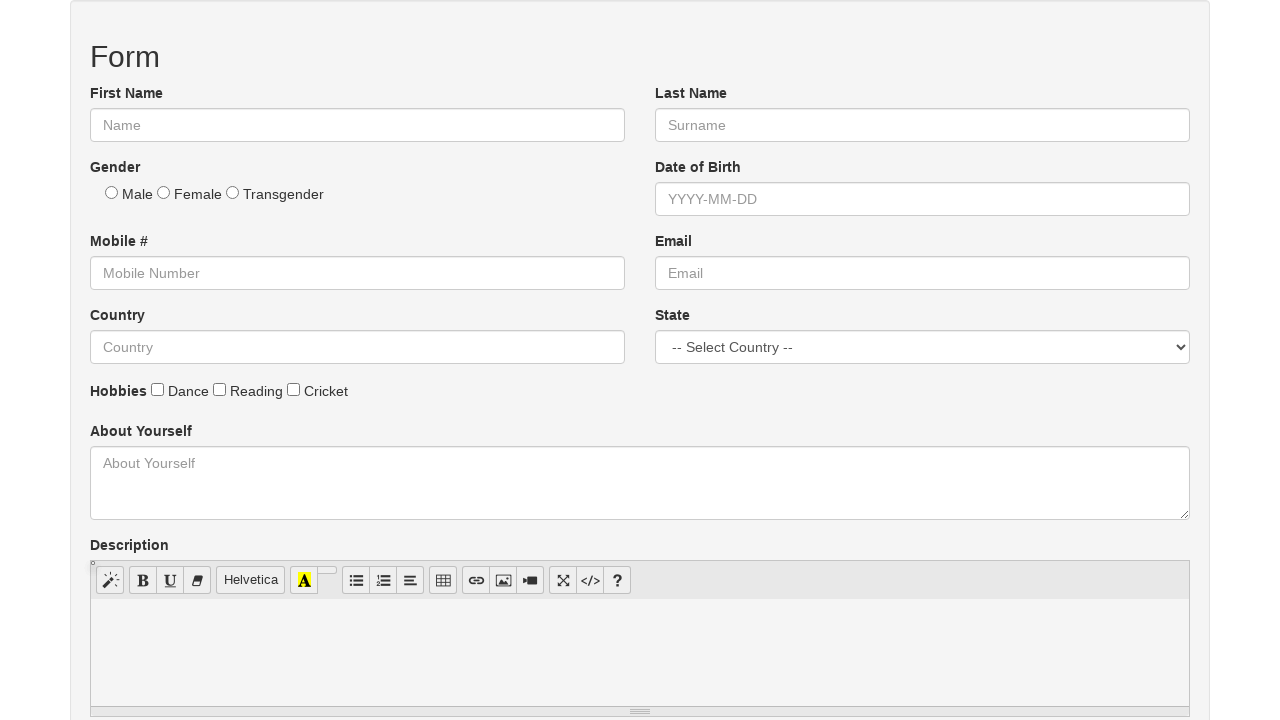

Navigated to Automation Practice Form
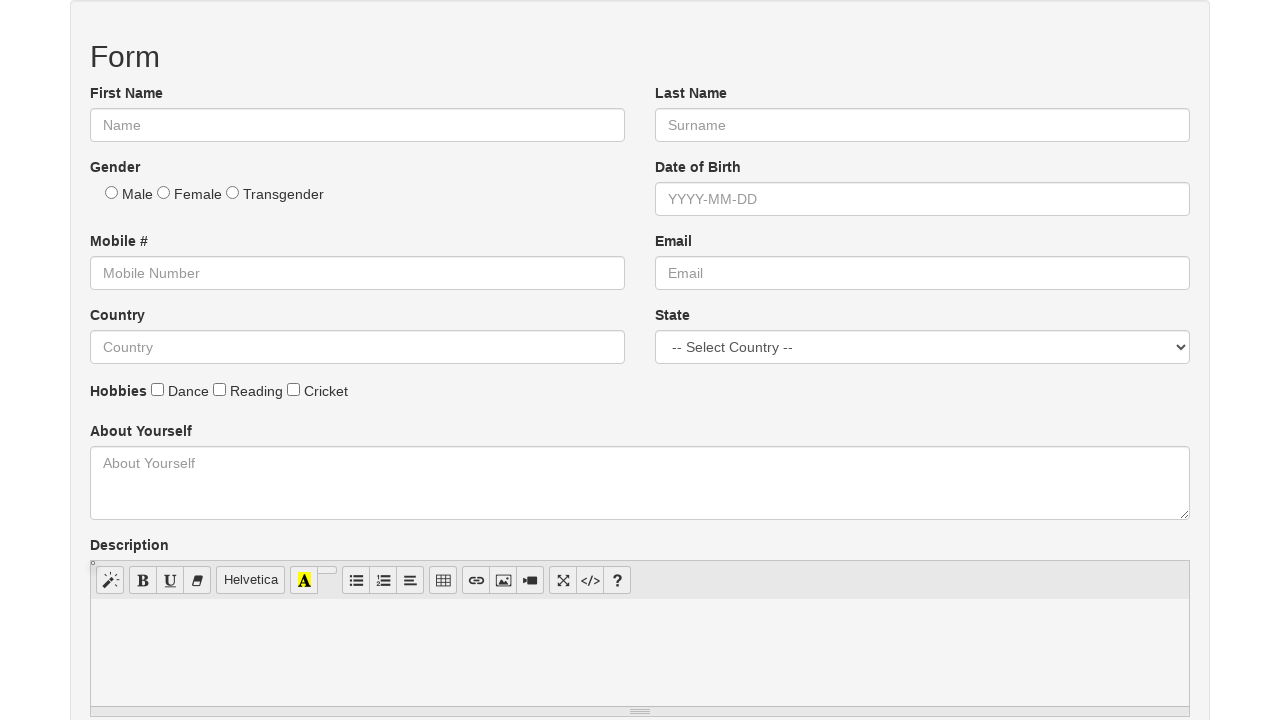

Filled first name field with 'Marcus' on xpath=/html/body/div[1]/form/div[1]/div[2]/input
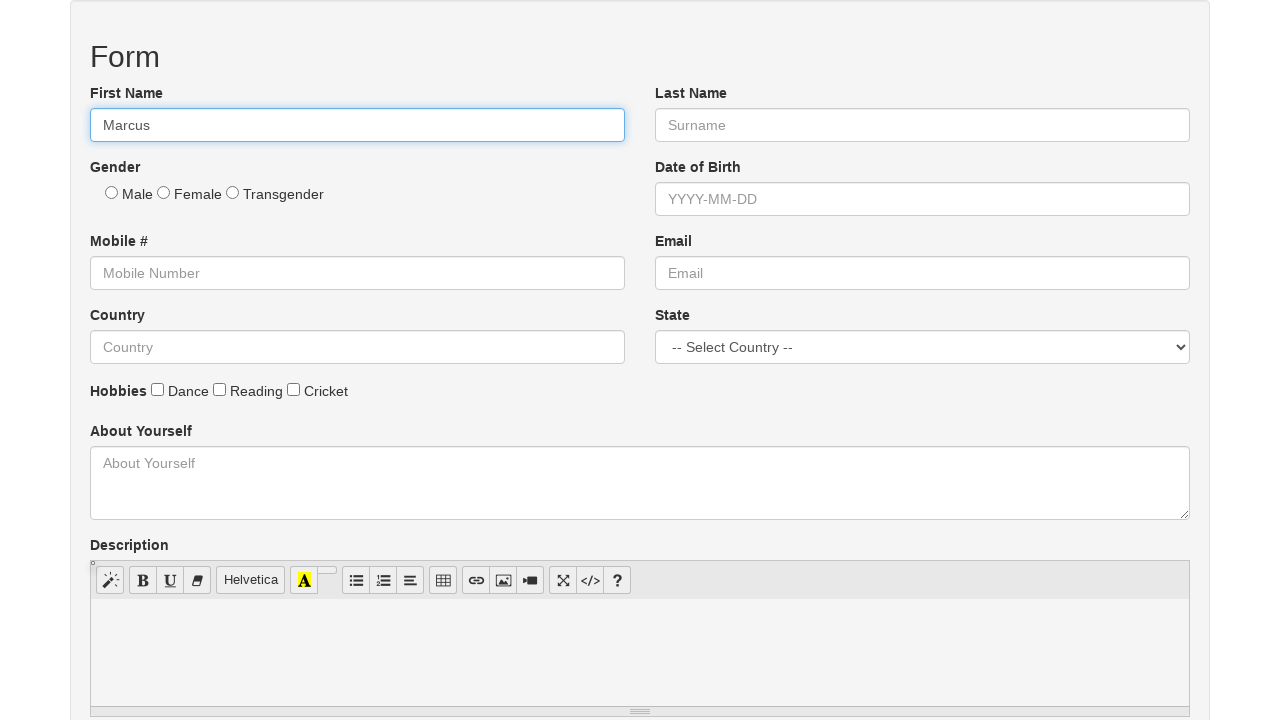

Filled last name field with 'Thompson' on xpath=/html/body/div[1]/form/div[1]/div[3]/input
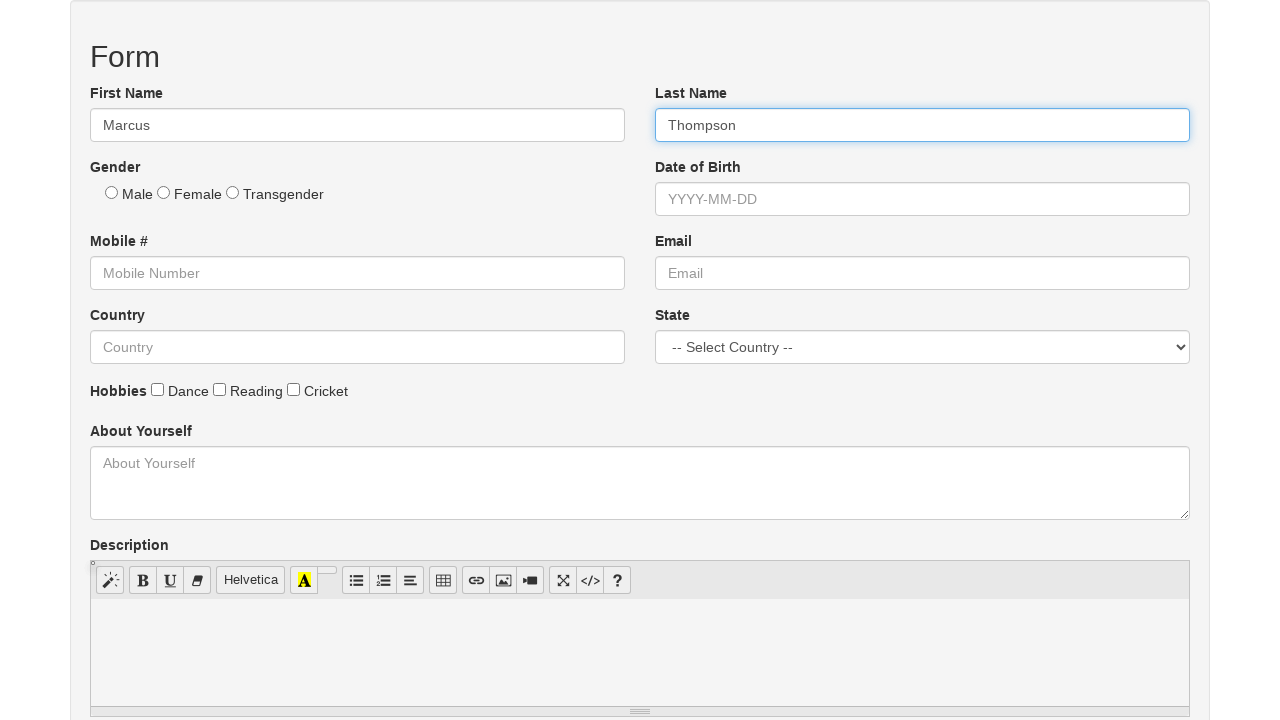

Selected Male gender option at (112, 192) on xpath=/html/body/div[1]/form/div[1]/div[4]/div/input[1]
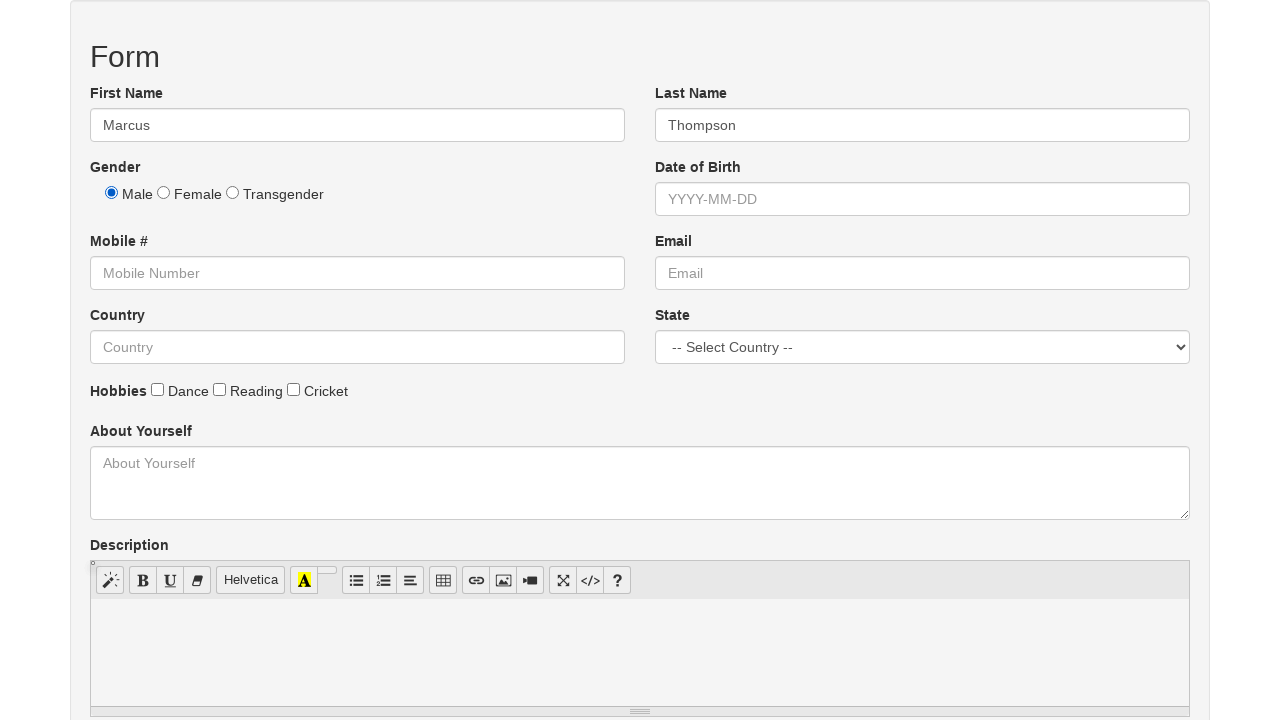

Filled date of birth with '1995-07-23' on xpath=/html/body/div[1]/form/div[1]/div[5]/input
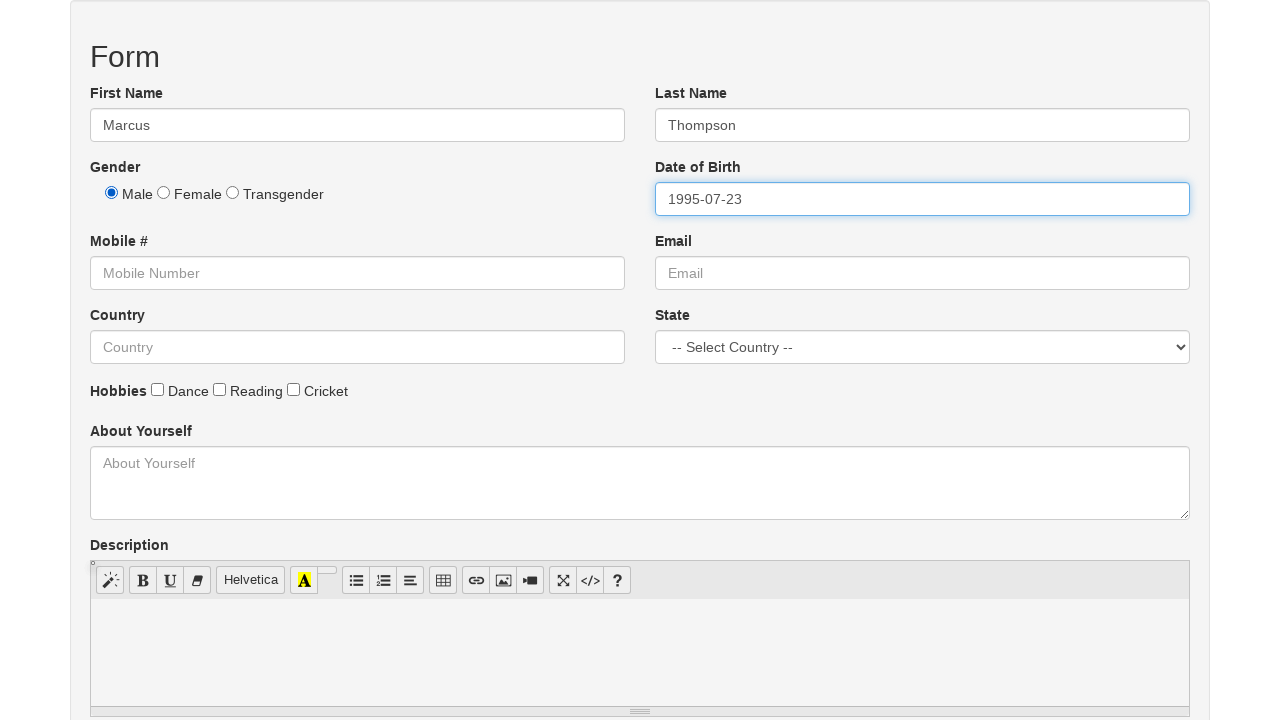

Filled mobile number with '9876543210' on xpath=/html/body/div[1]/form/div[1]/div[6]/input
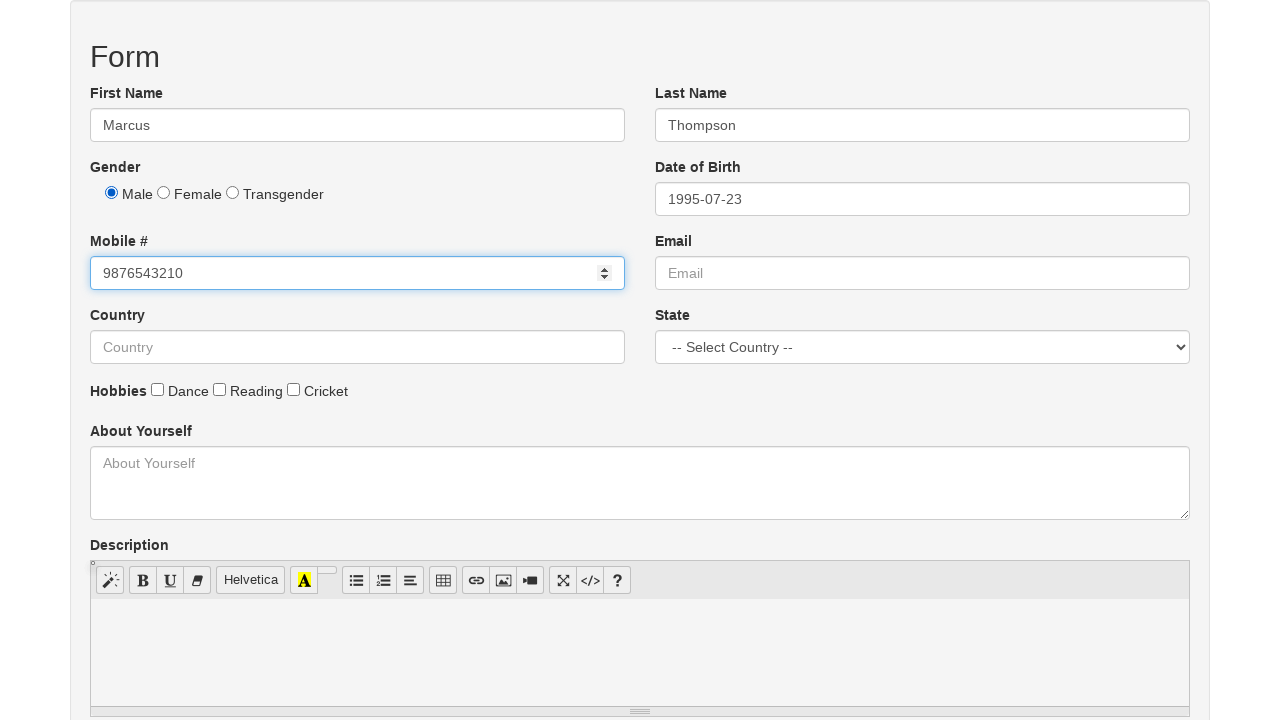

Filled email field with 'marcus.thompson@example.com' on xpath=/html/body/div[1]/form/div[1]/div[7]/input
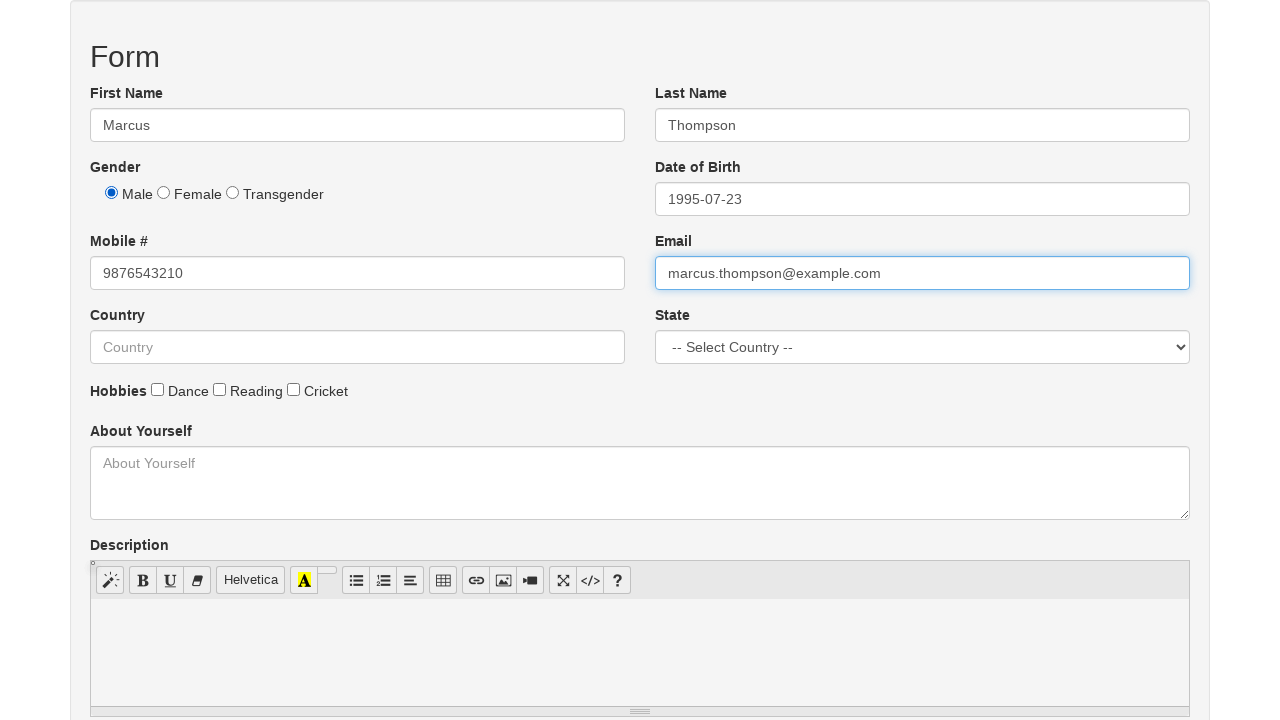

Checked terms and conditions checkbox at (96, 360) on xpath=/html/body/div[1]/form/div[3]/div/input
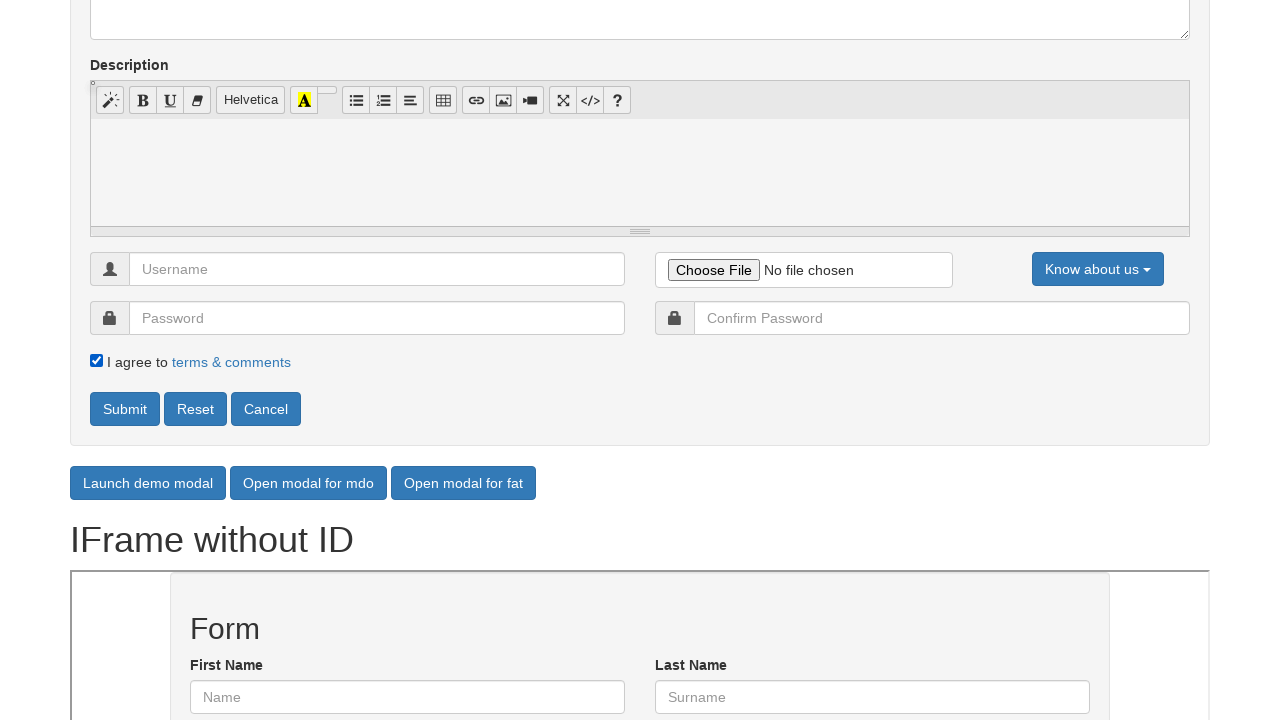

Clicked submit button to submit the form at (125, 409) on xpath=/html/body/div[1]/form/div[4]/button[1]
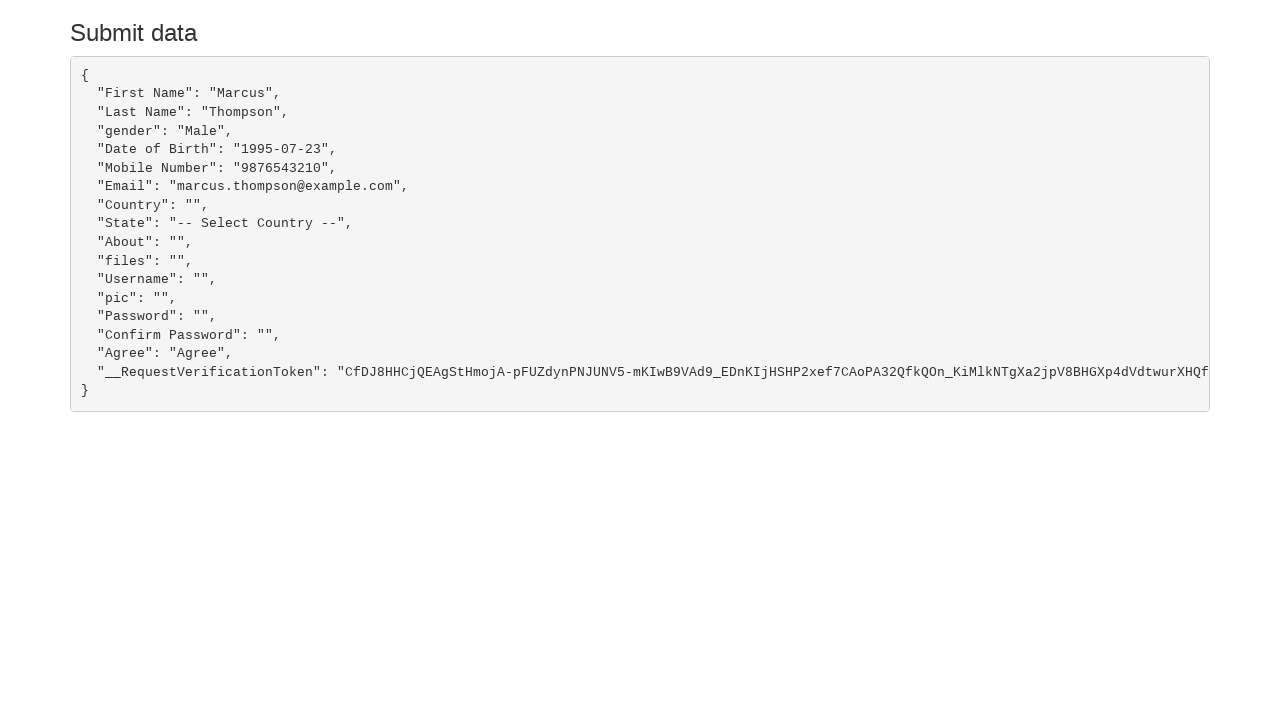

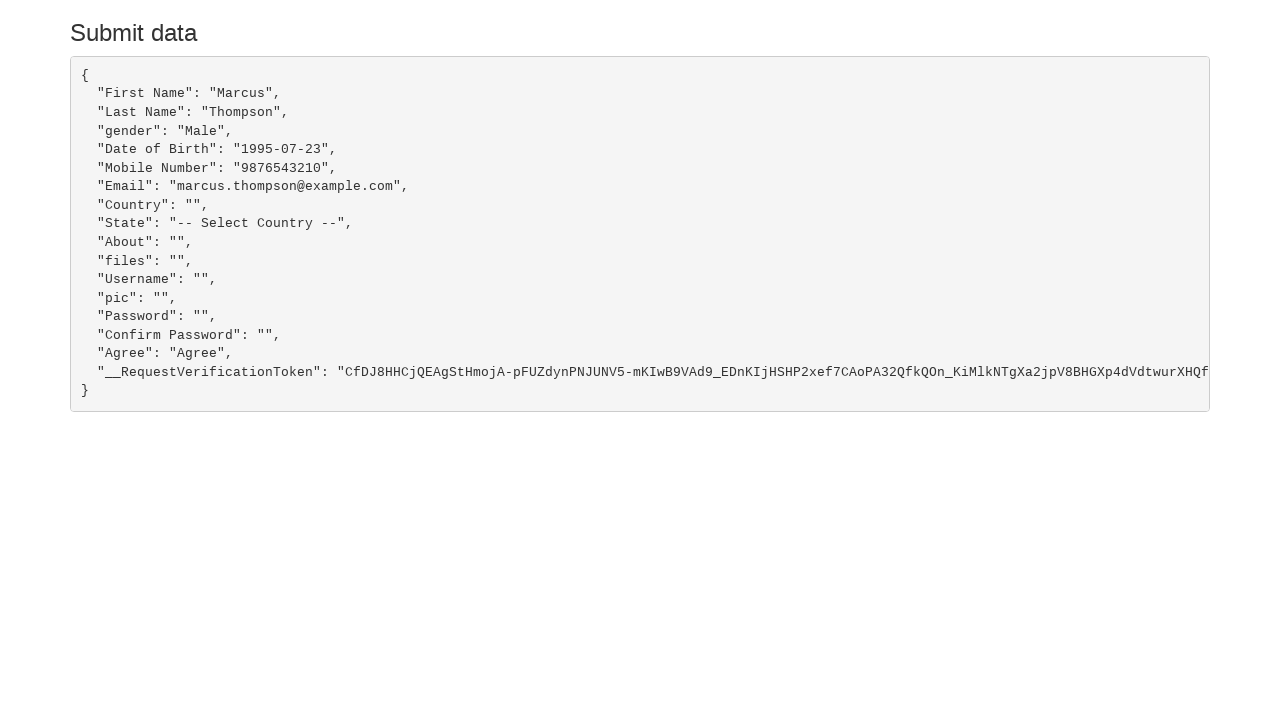